Creates a single todo item with a random name and verifies it was created and the todo count

Starting URL: https://todomvc.com/examples/react/dist/

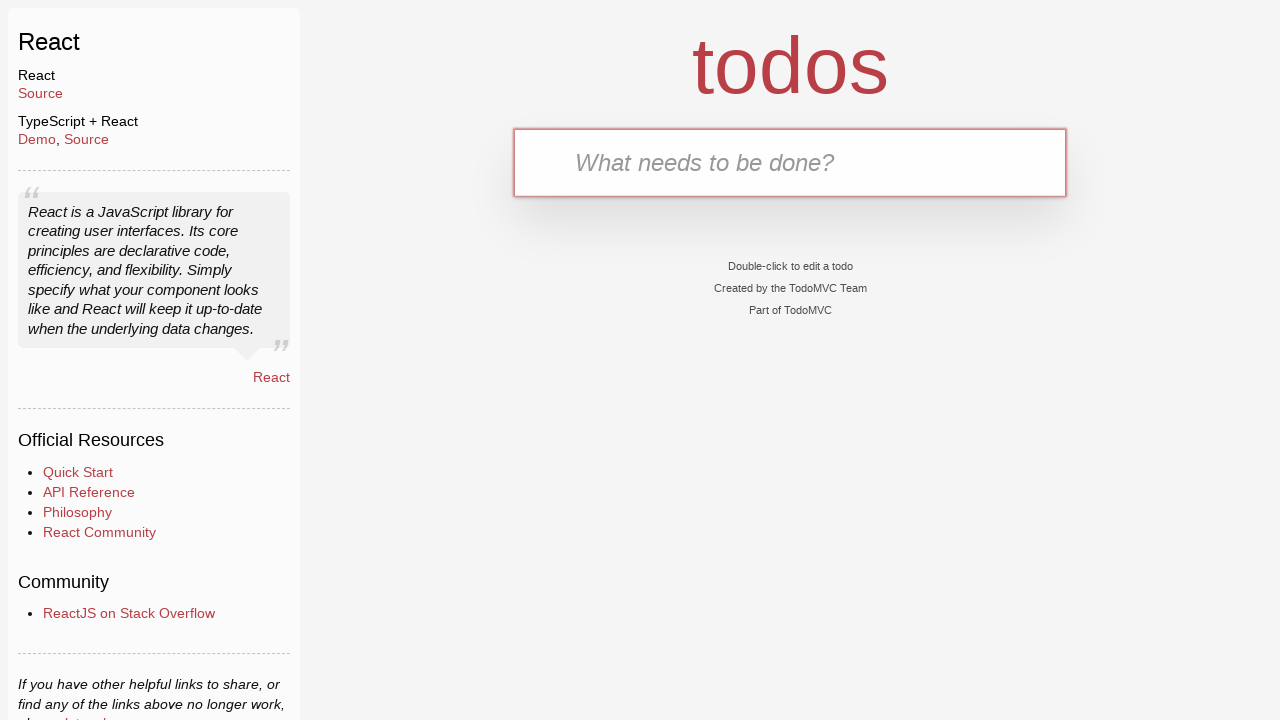

Generated random todo name: 'BCEA'
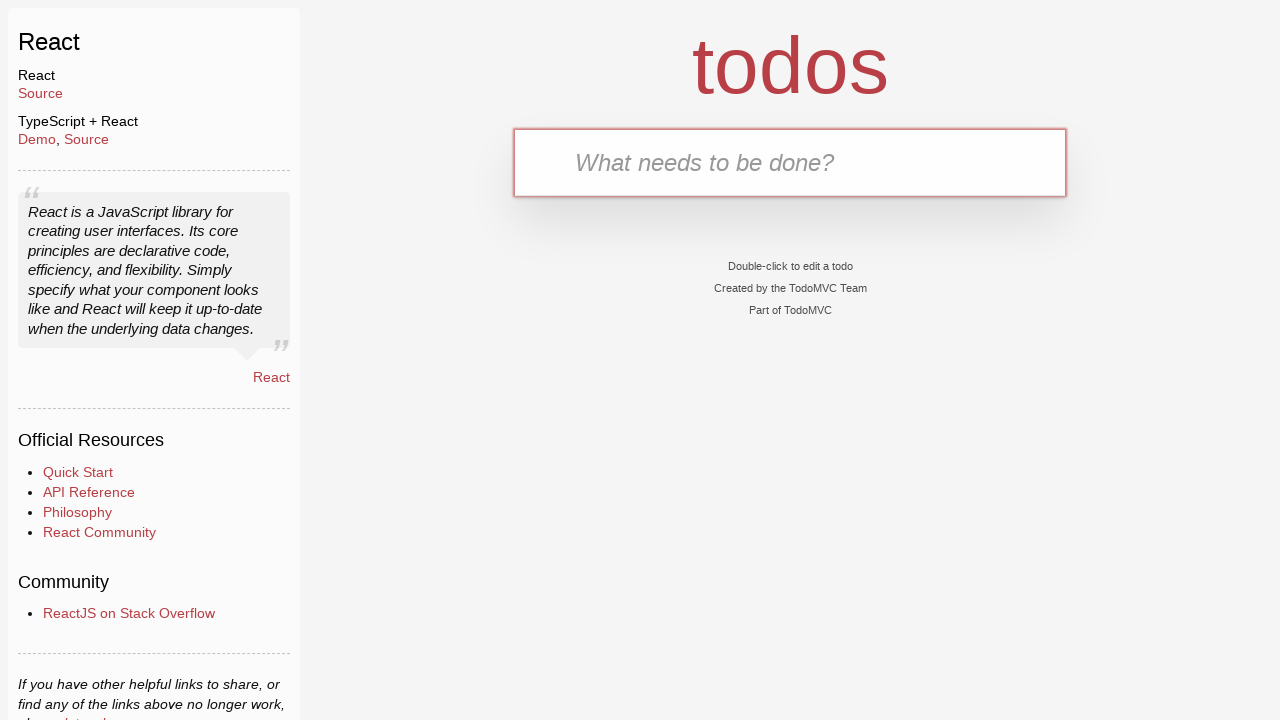

Filled todo input field with 'BCEA' on input#todo-input
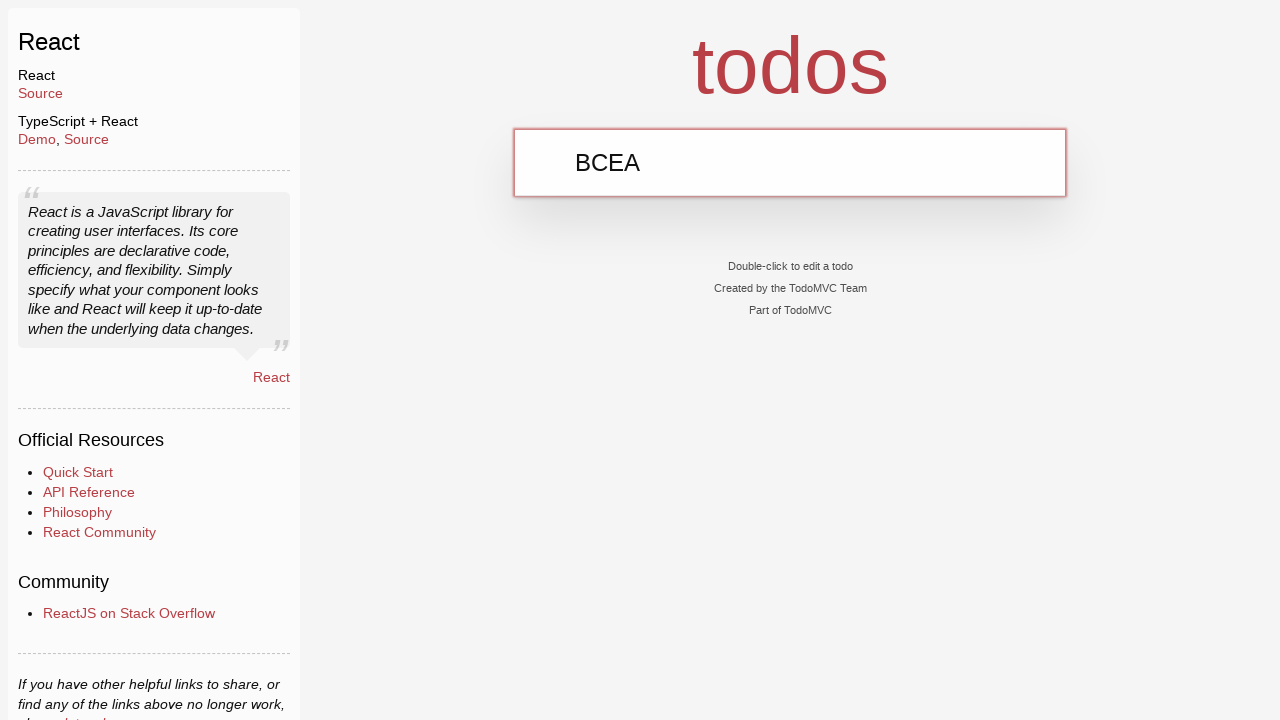

Pressed Enter to create todo item on input#todo-input
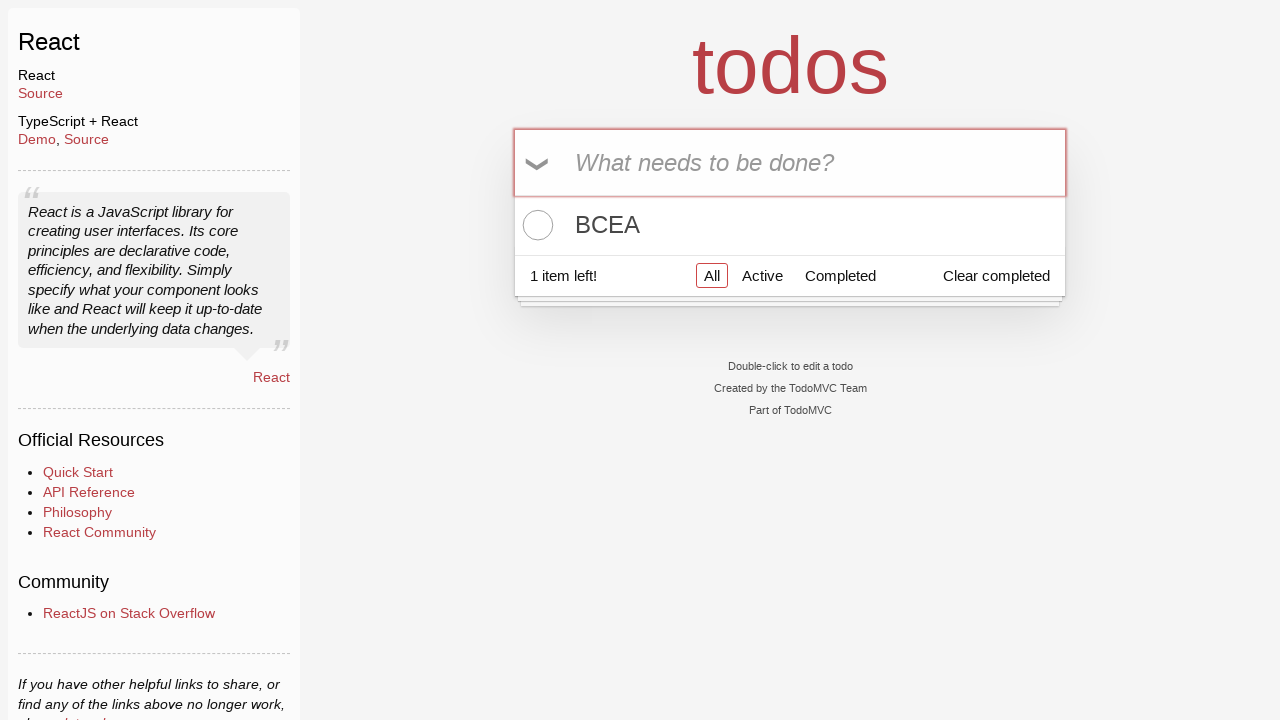

Todo item label appeared - todo successfully created
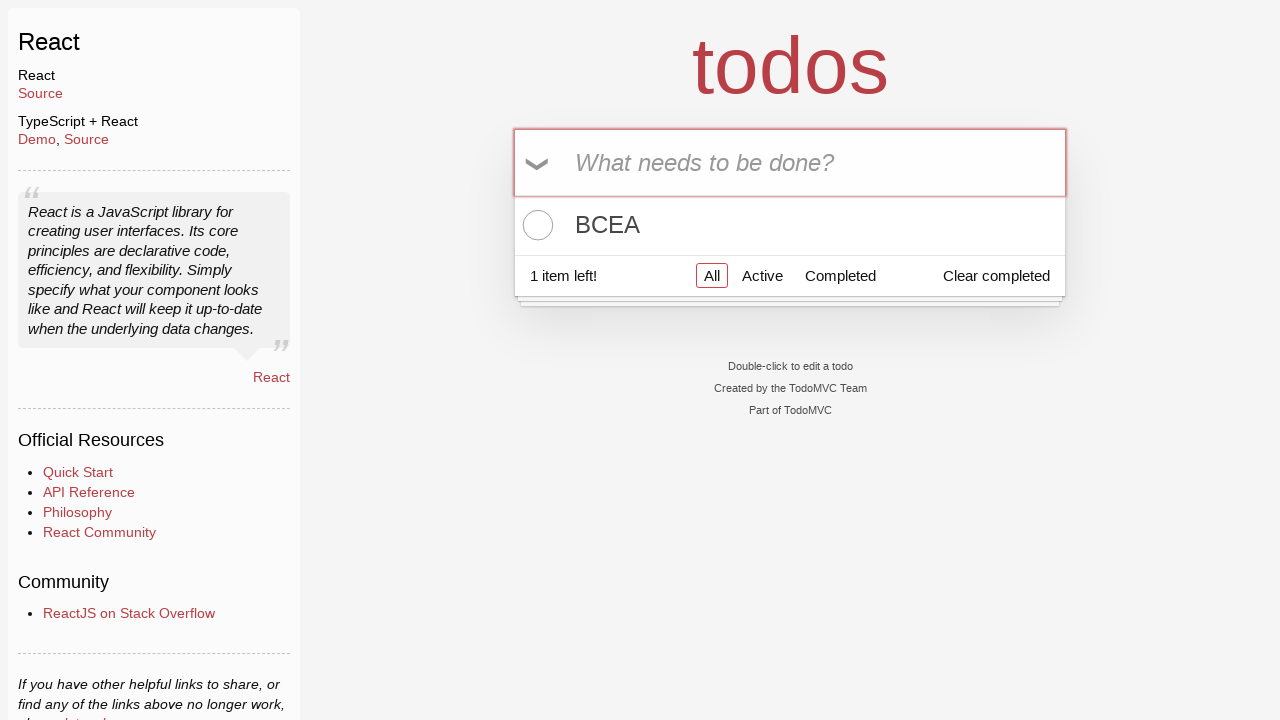

Todo count element is visible and accessible
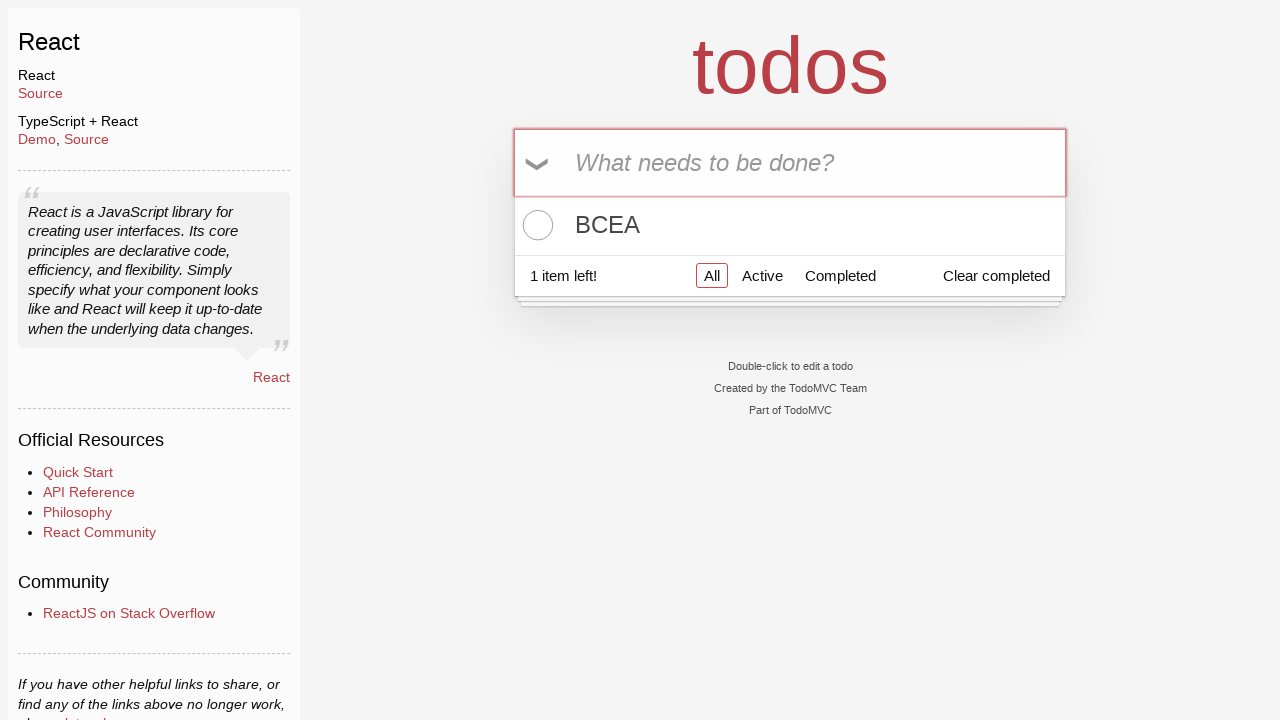

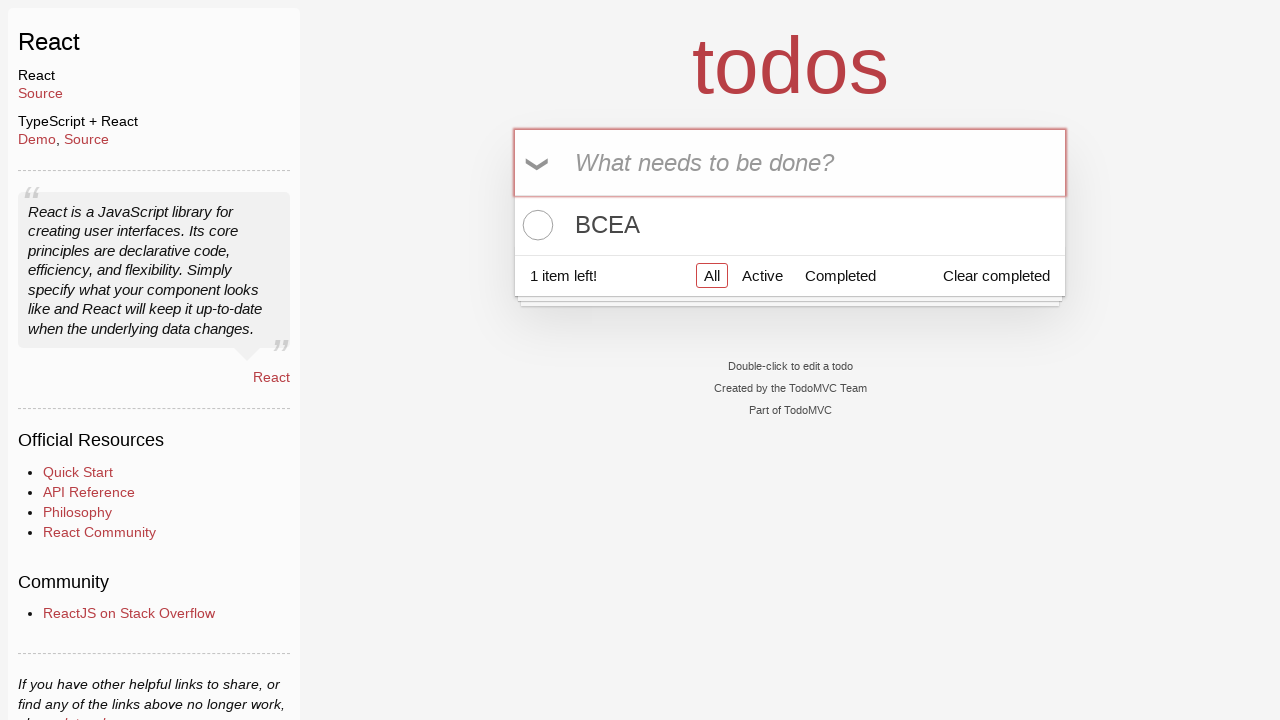